Tests mouse release action after performing click-and-hold and move operations during drag and drop

Starting URL: https://crossbrowsertesting.github.io/drag-and-drop

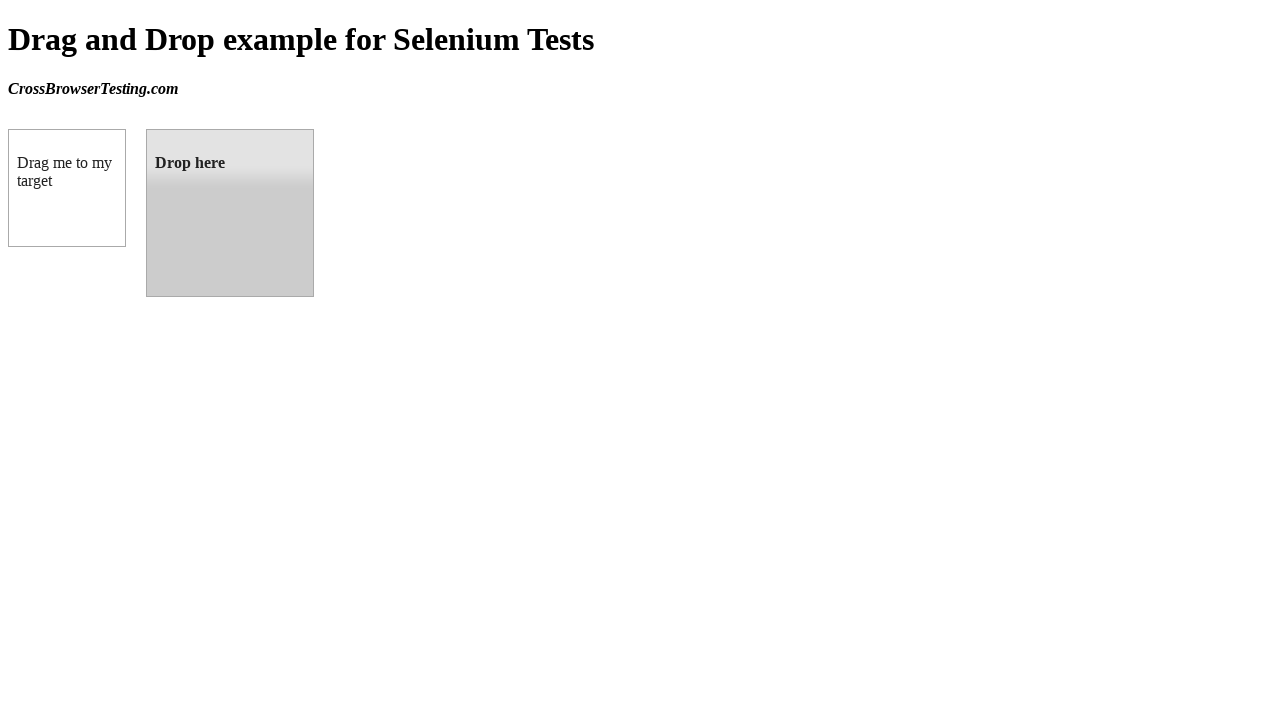

Located source element 'draggable' (box A)
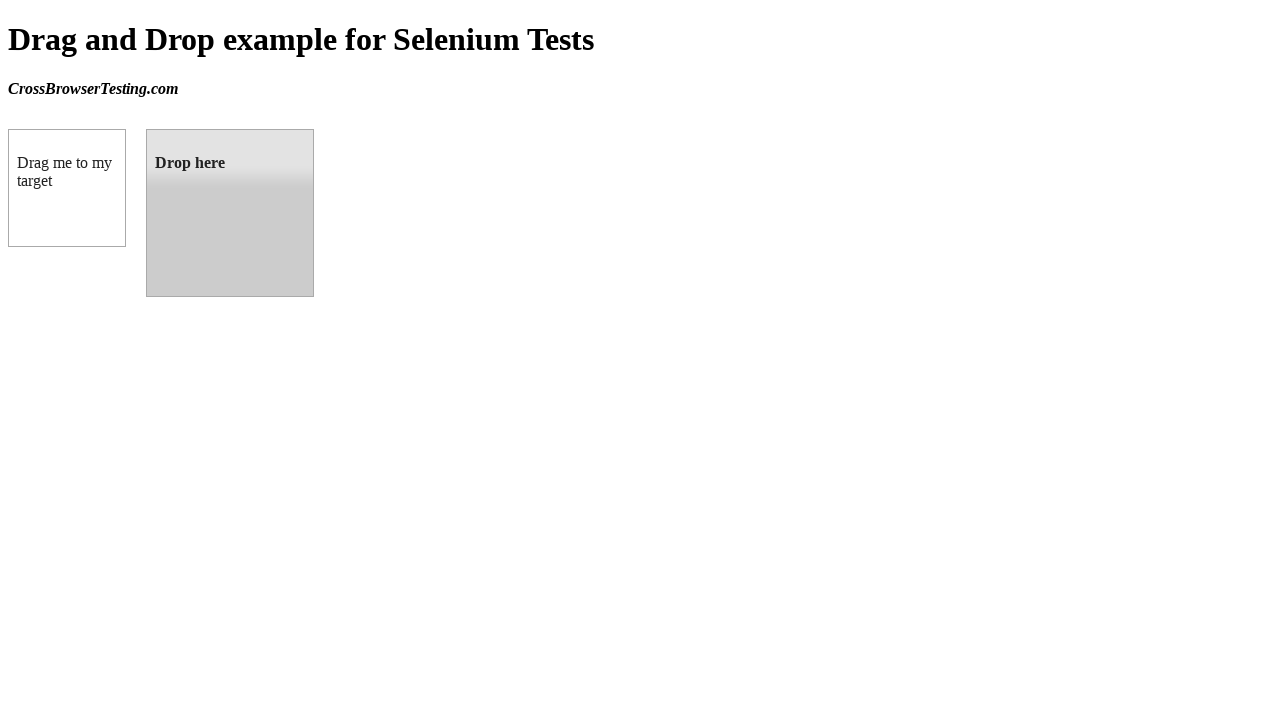

Located target element 'droppable' (box B)
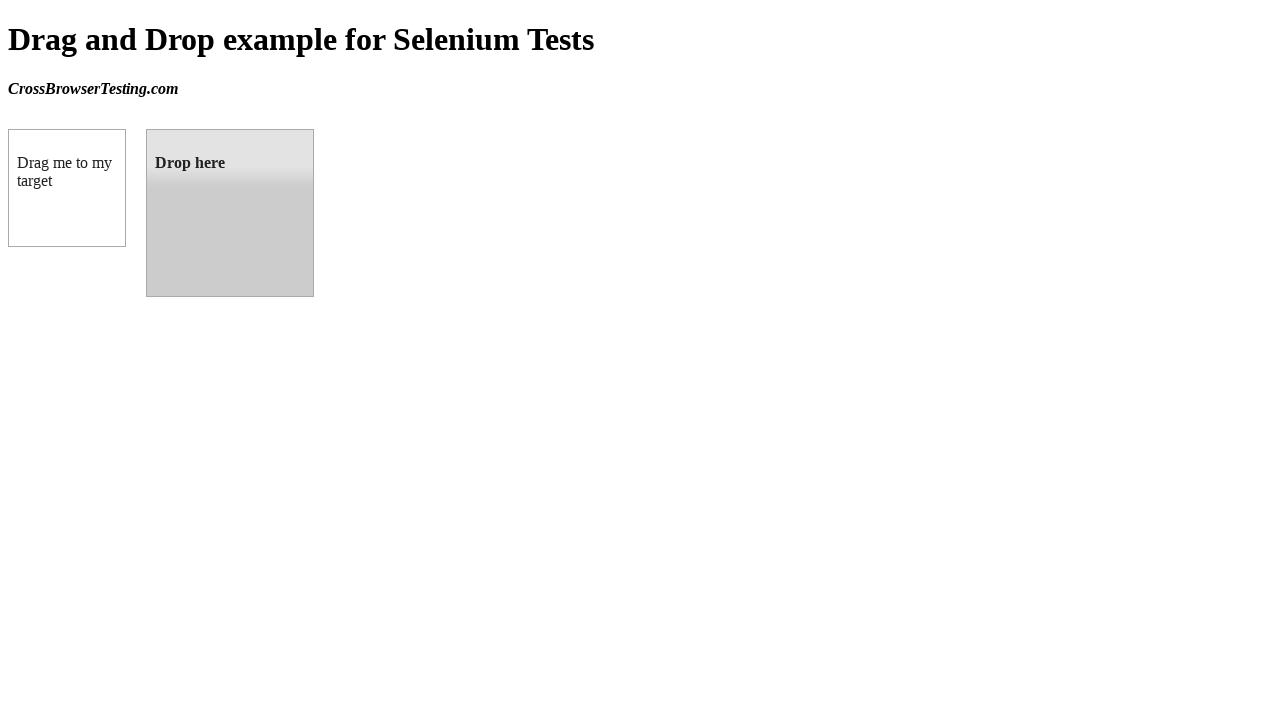

Hovered over source element 'box A' at (67, 188) on #draggable
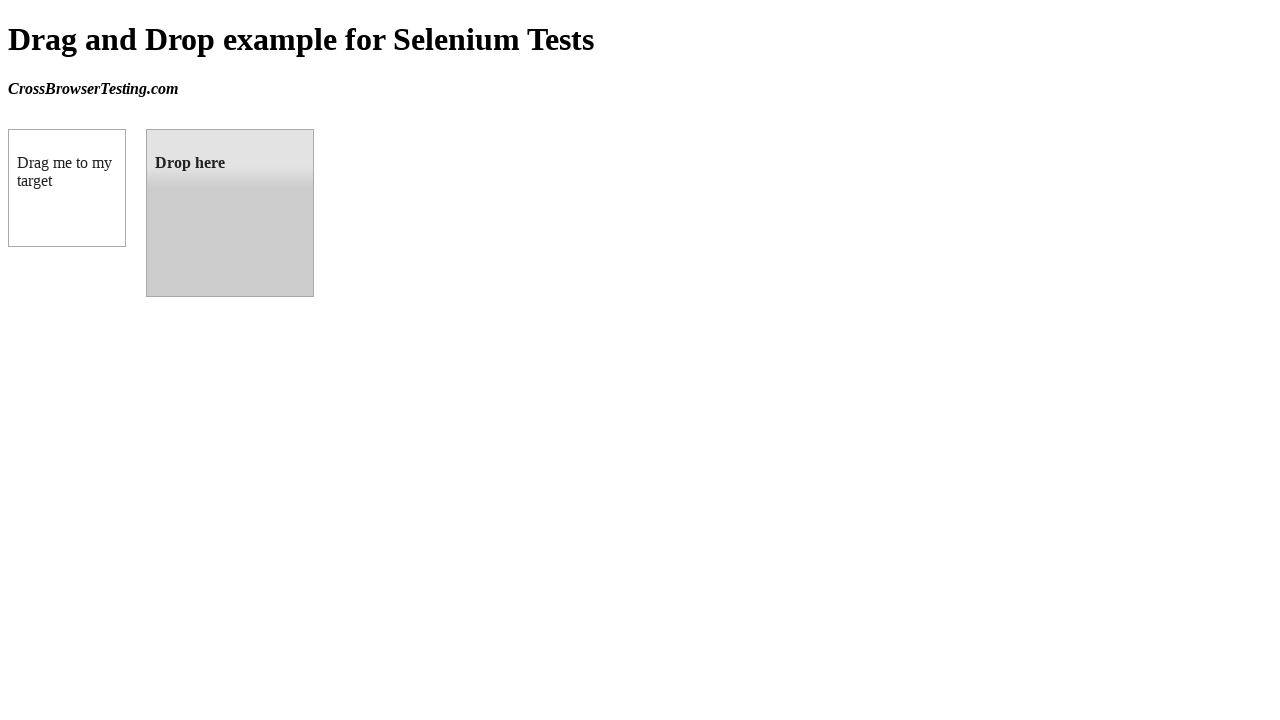

Performed mouse down (click and hold) on source element at (67, 188)
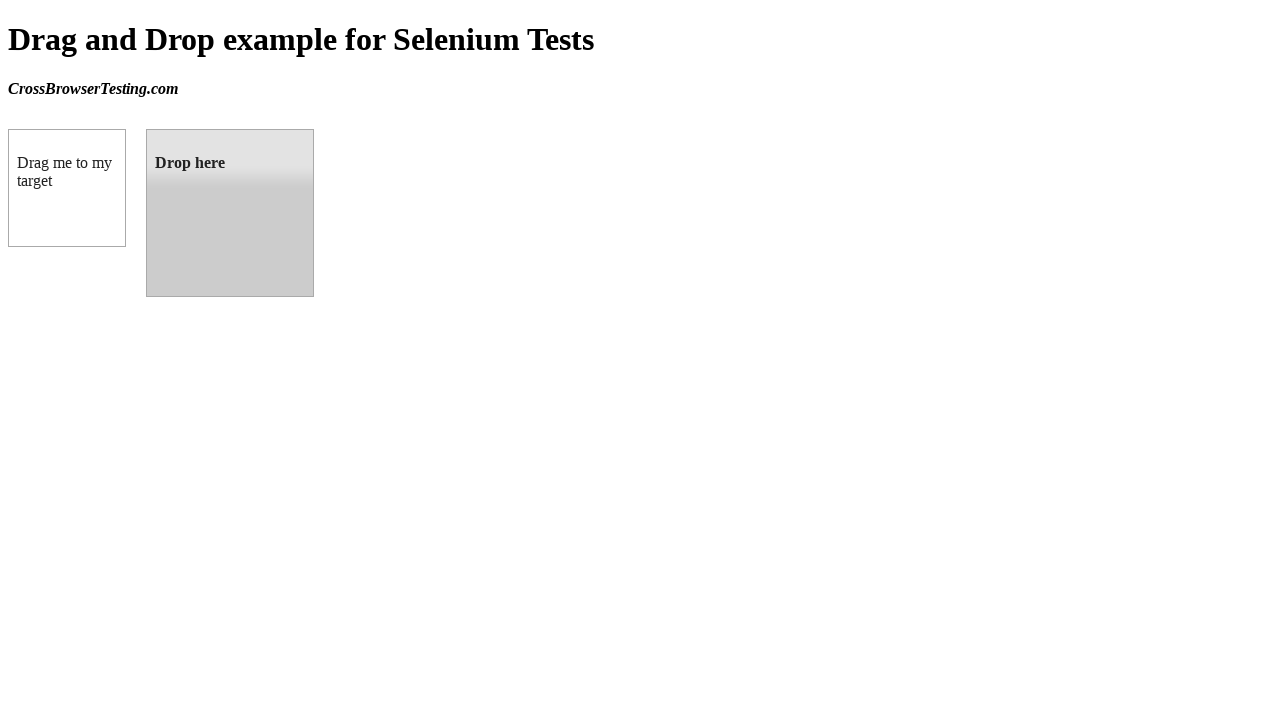

Moved mouse to target element 'box B' at (230, 213) on #droppable
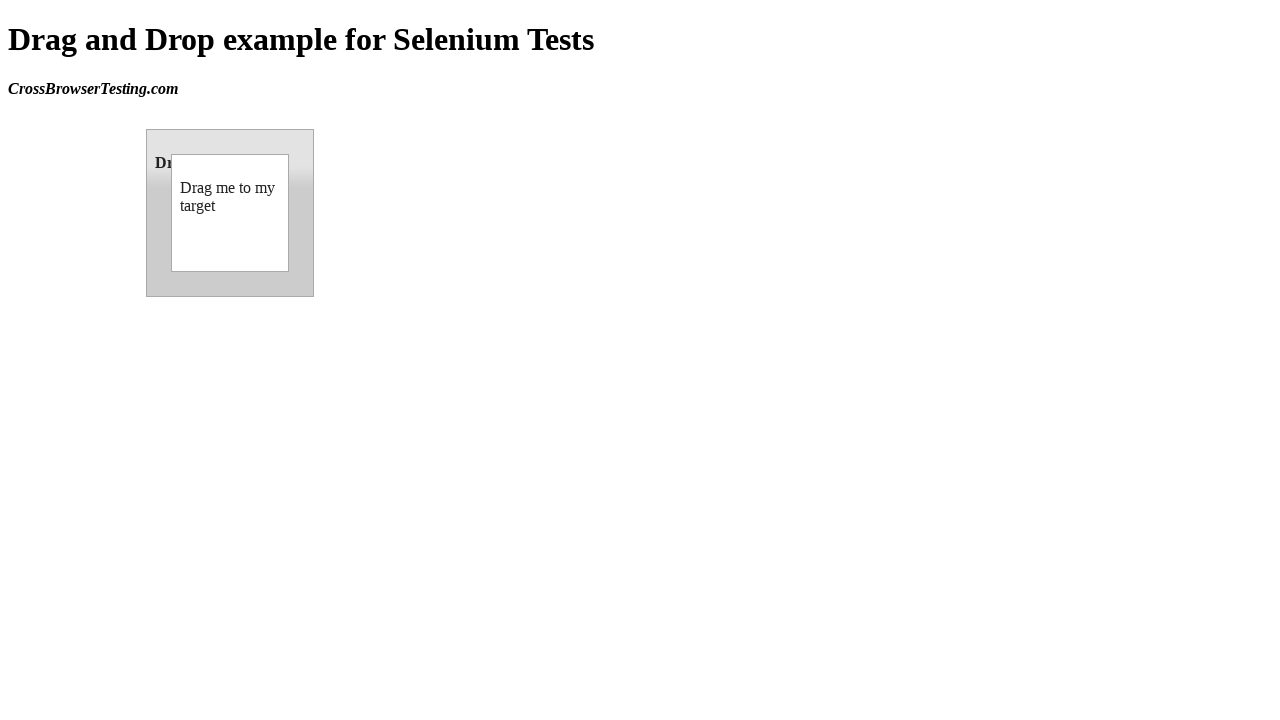

Released mouse button to complete drag and drop at (230, 213)
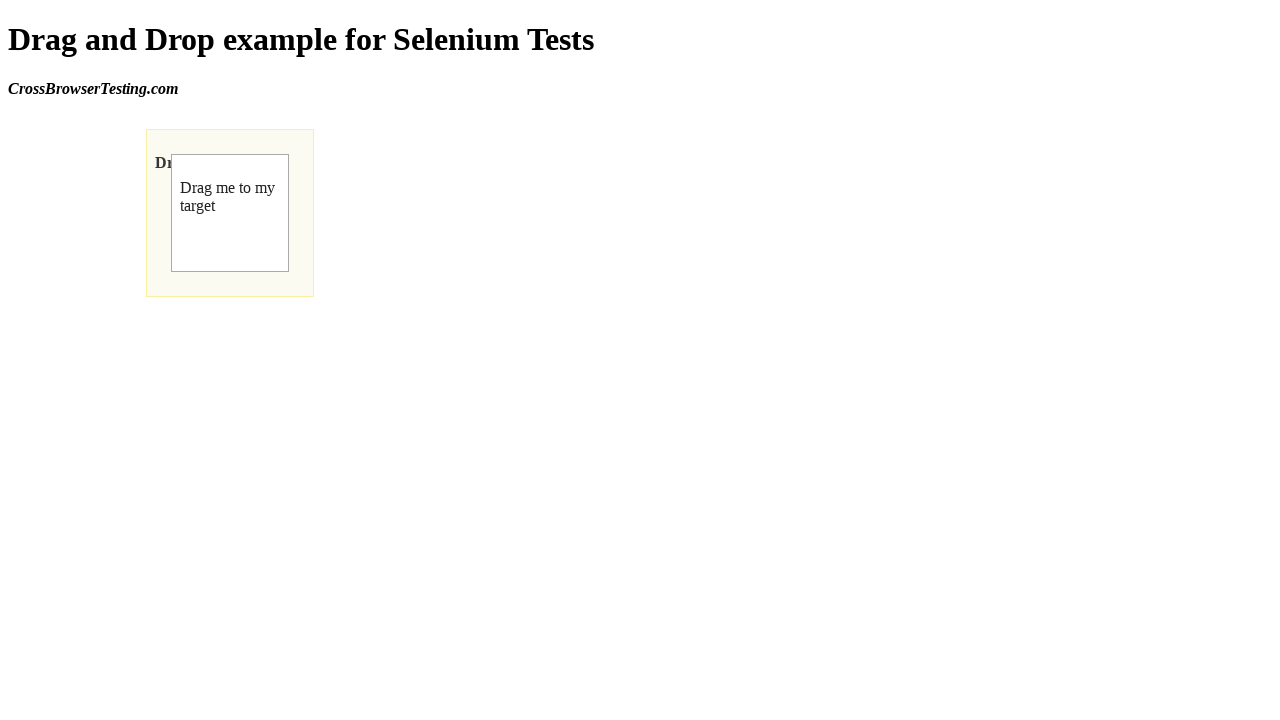

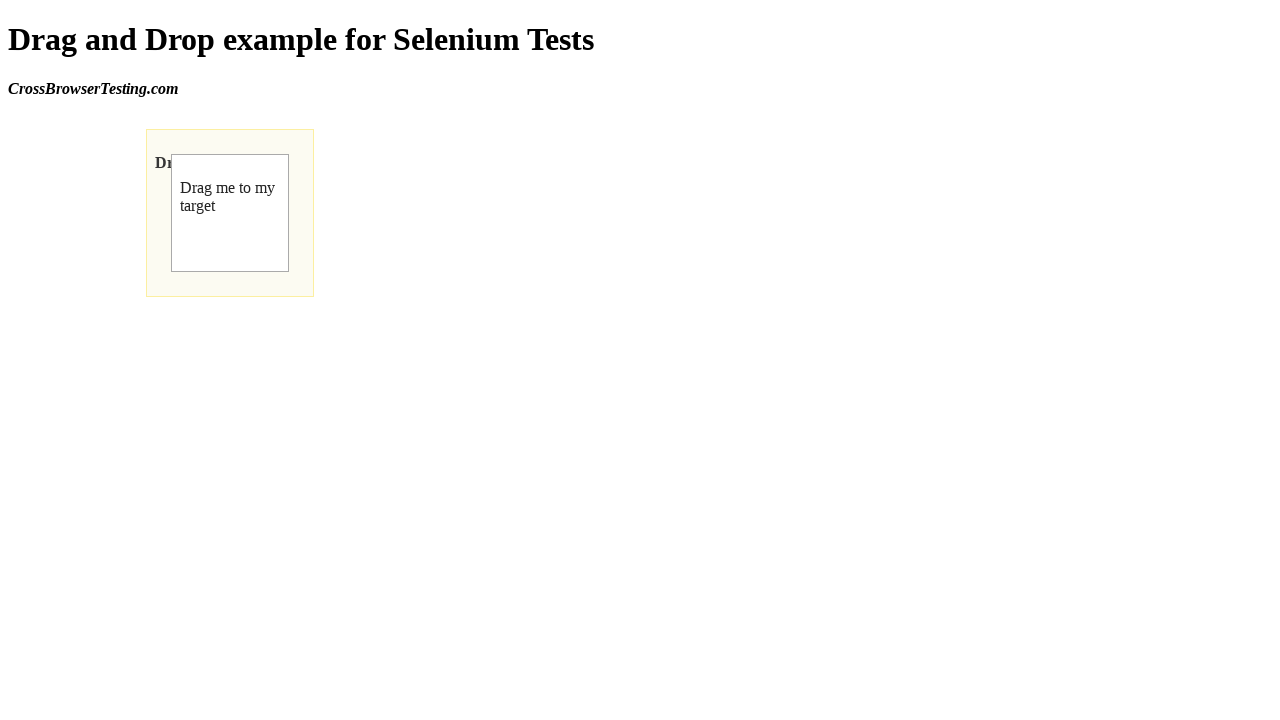